Tests JavaScript confirmation alert handling by clicking a button to trigger the alert, accepting it, and verifying the result text on the page.

Starting URL: http://the-internet.herokuapp.com/javascript_alerts

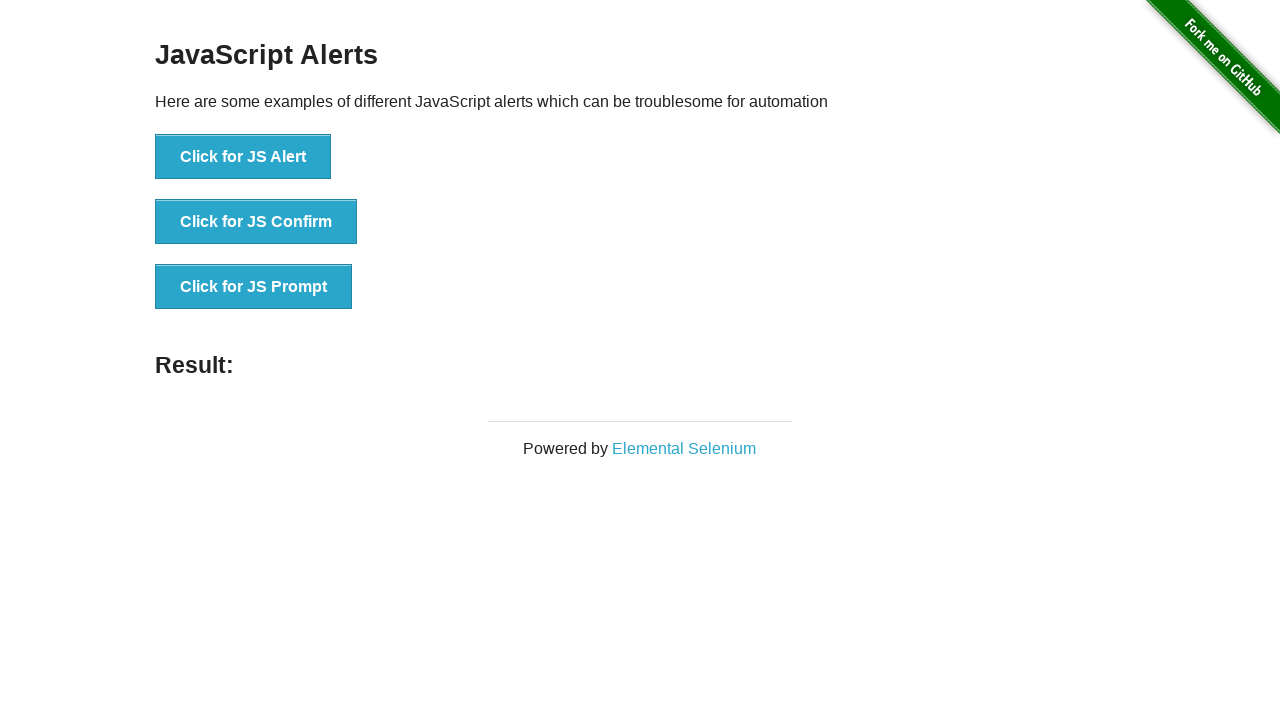

Set up dialog handler to accept confirmation alerts
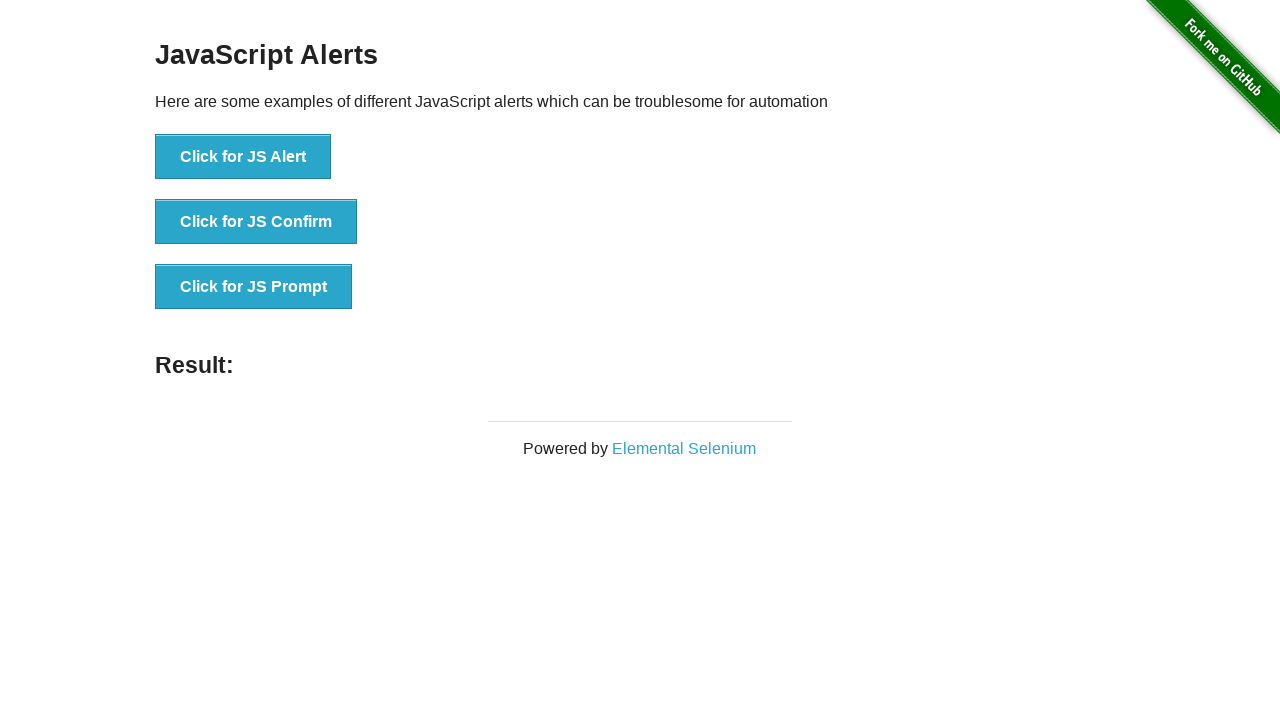

Clicked second button to trigger JavaScript confirmation alert at (256, 222) on button >> nth=1
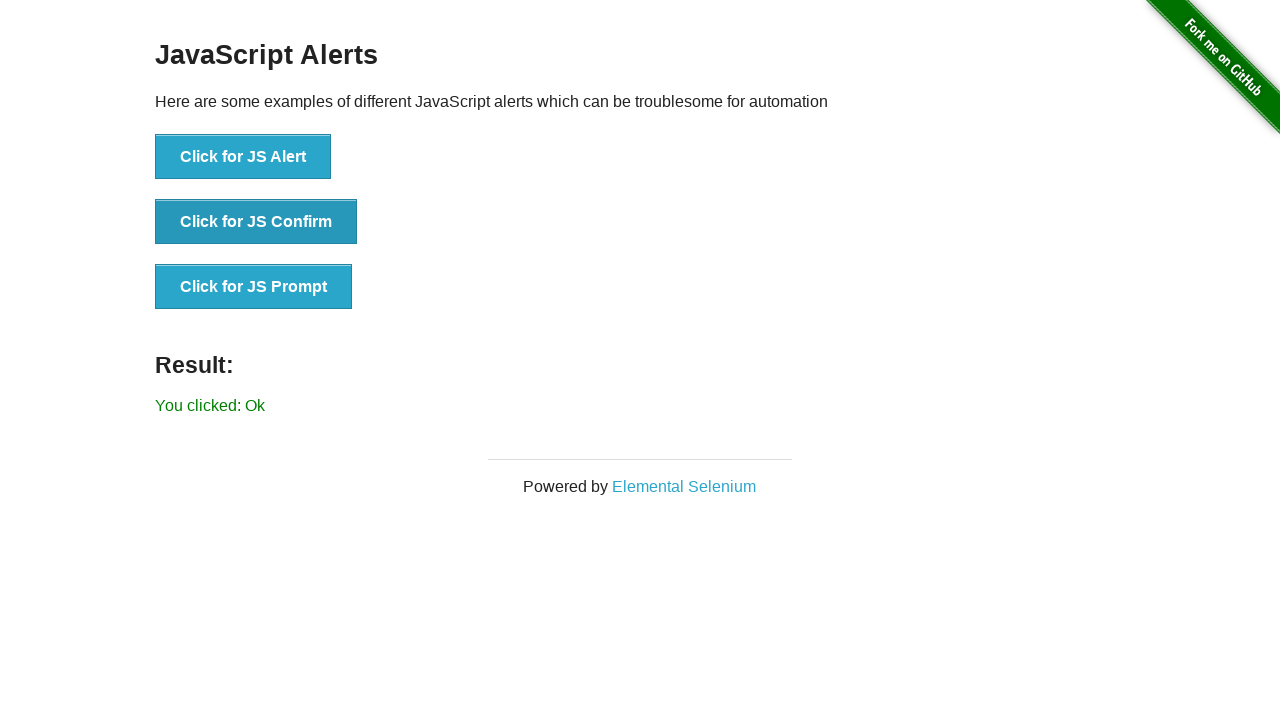

Result element loaded after alert acceptance
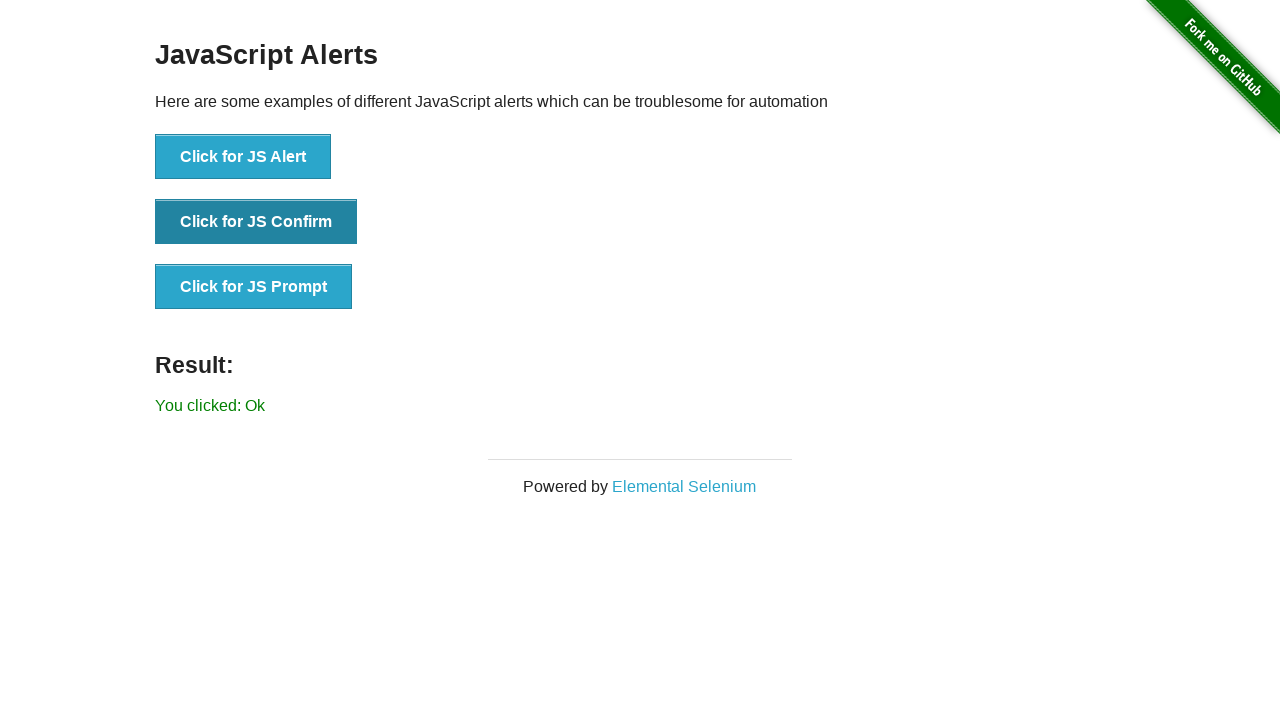

Retrieved result text content
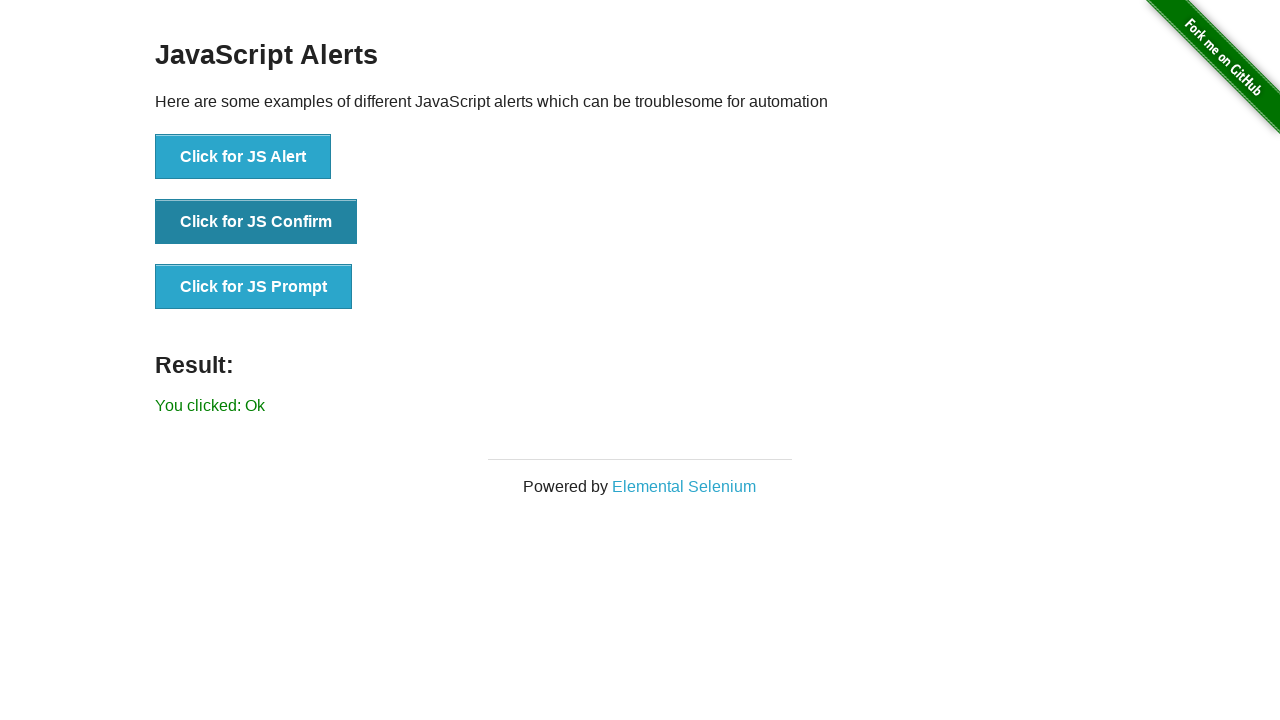

Verified result text matches expected message 'You clicked: Ok'
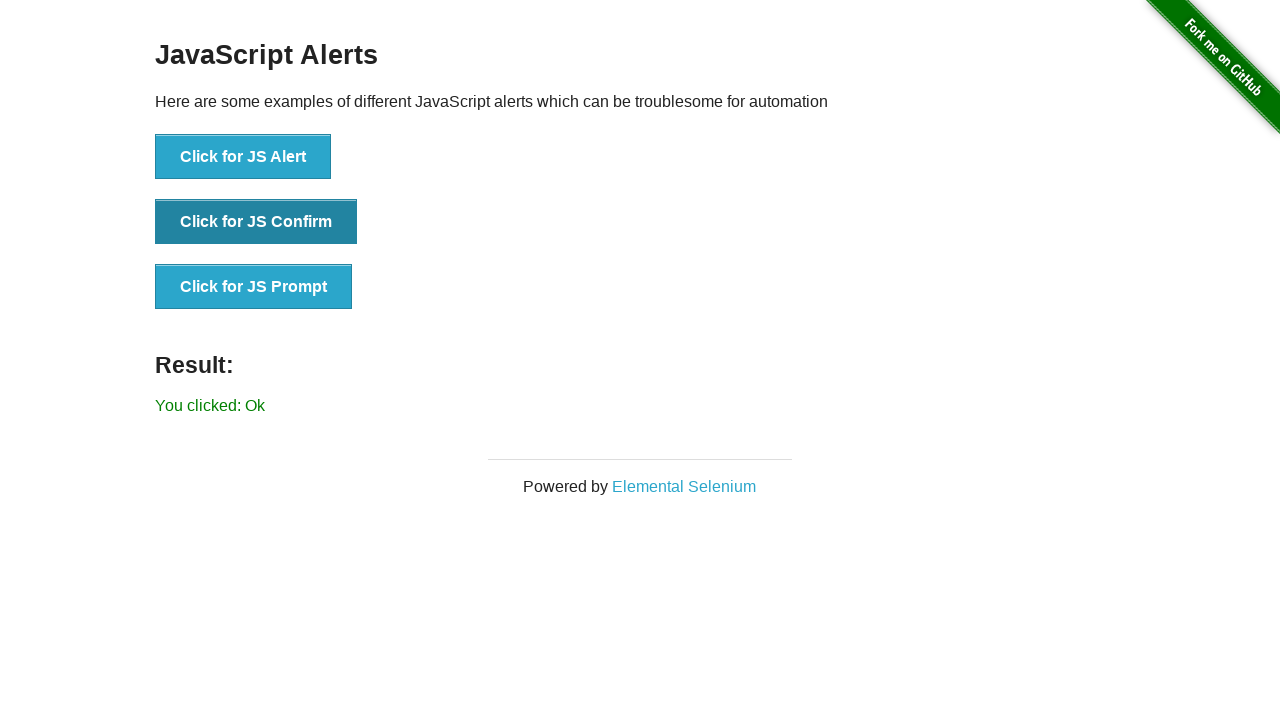

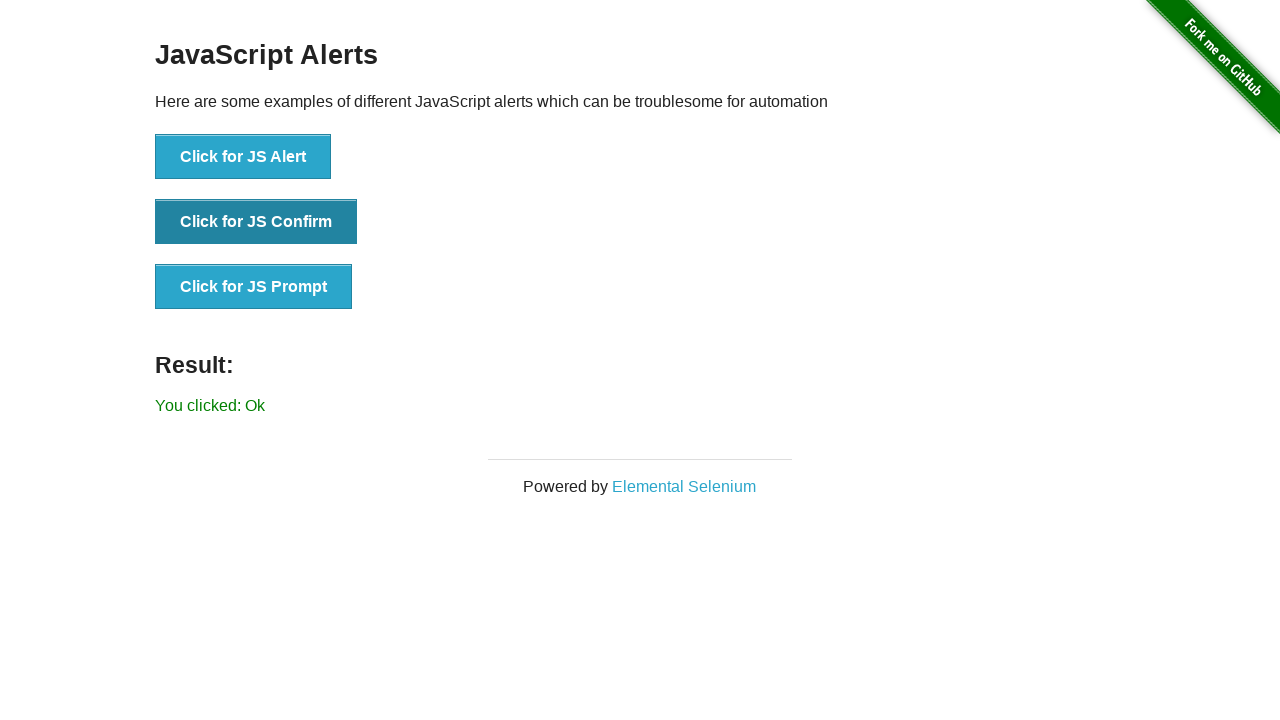